Tests the Add/Remove Elements functionality by navigating to the page, adding elements, and then deleting them

Starting URL: https://the-internet.herokuapp.com/

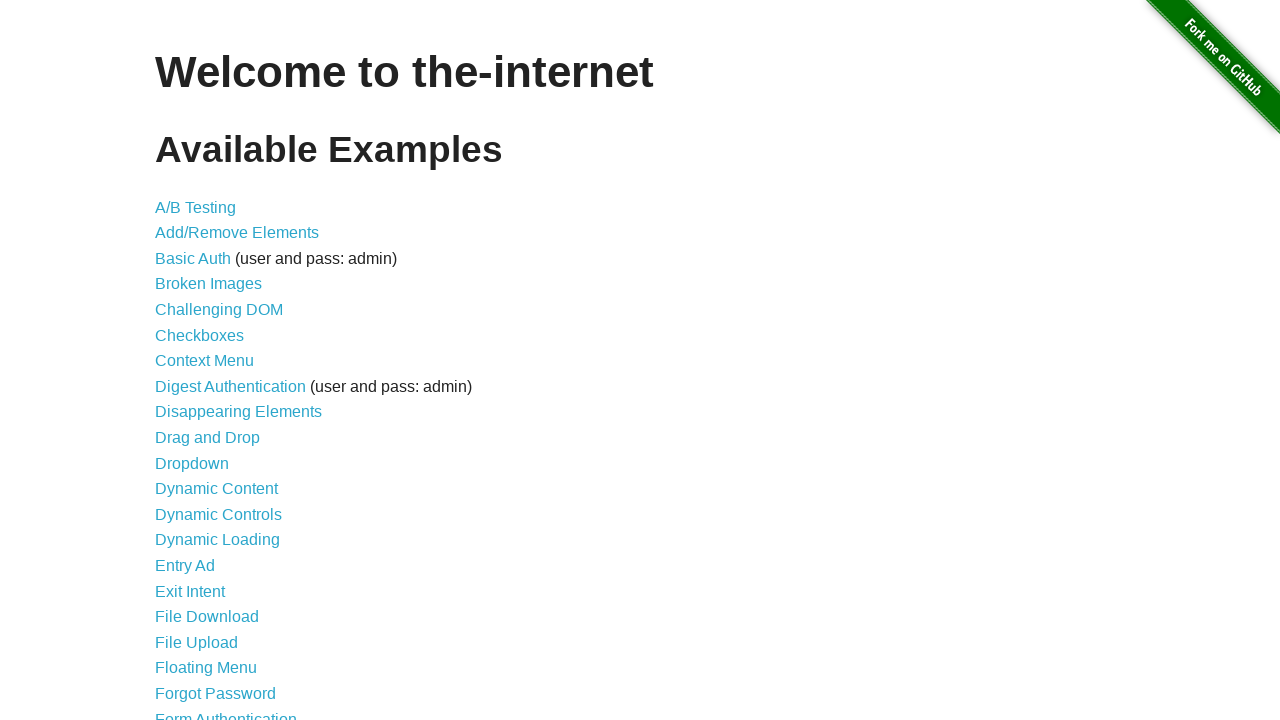

Clicked on Add/Remove Elements link at (237, 233) on text=Add/Remove Elements
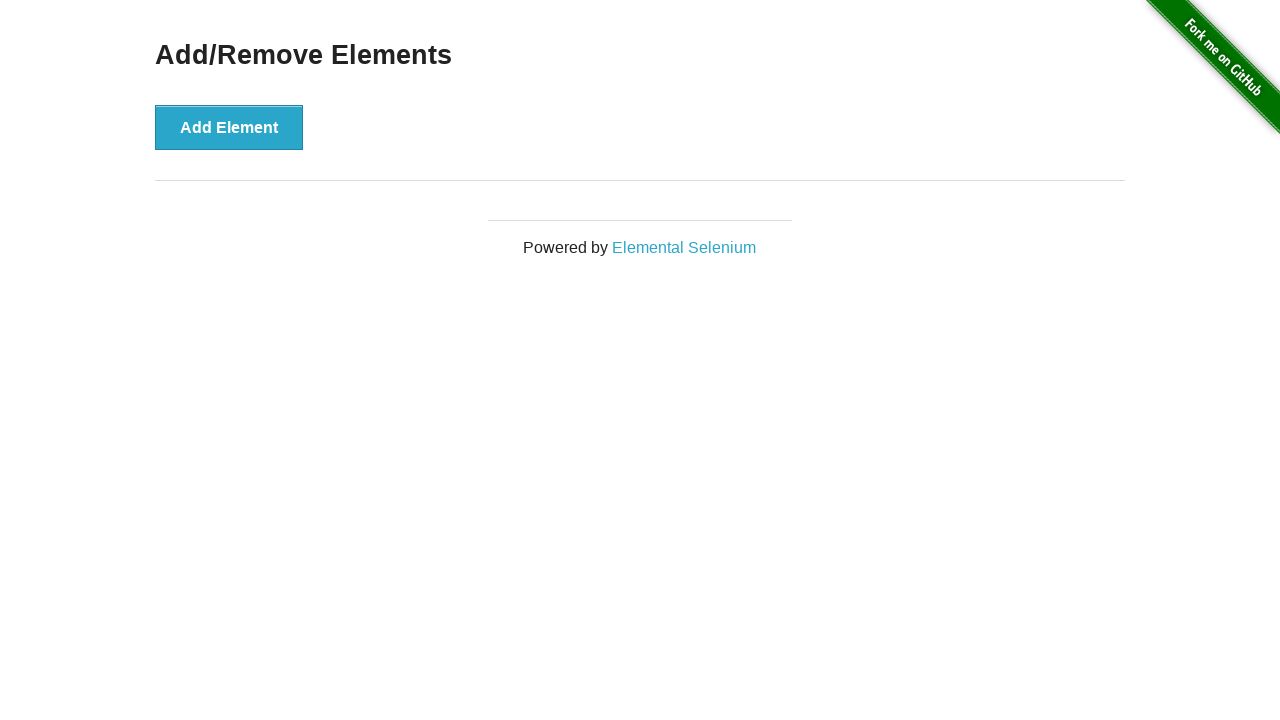

Clicked the Add Element button at (229, 127) on button
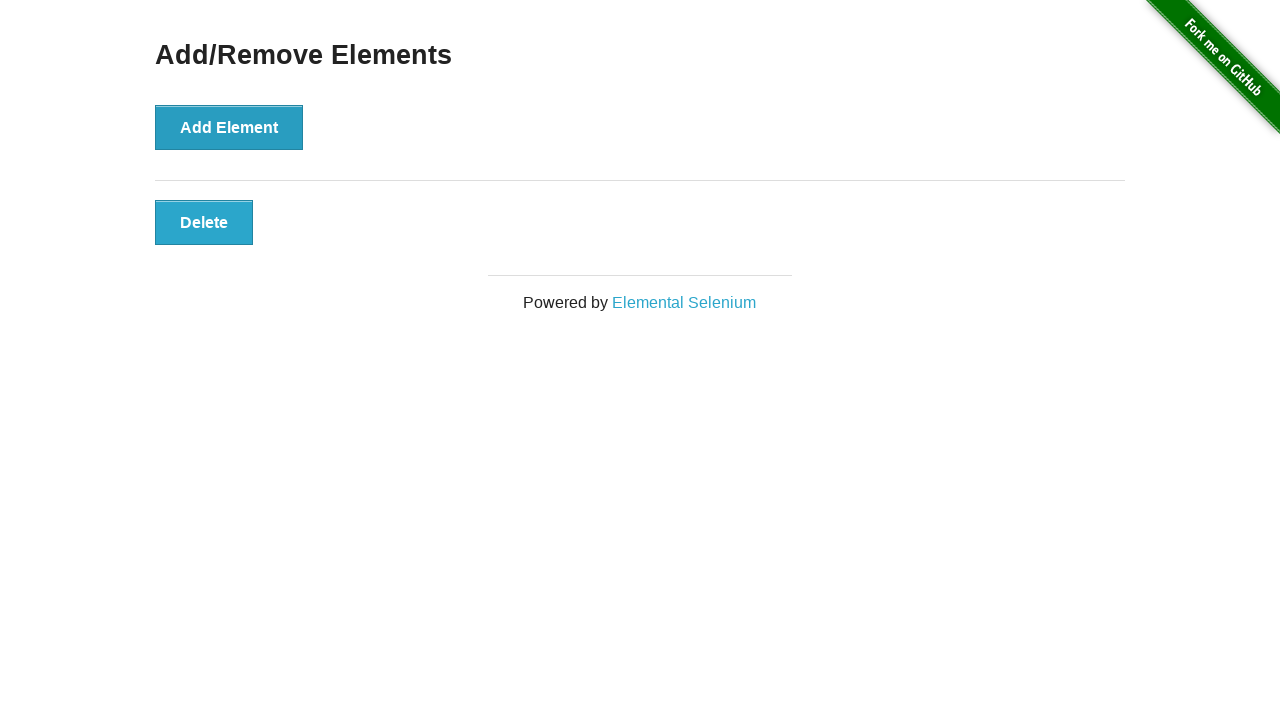

Clicked Add Element button again to add another element at (229, 127) on button:has-text('Add Element')
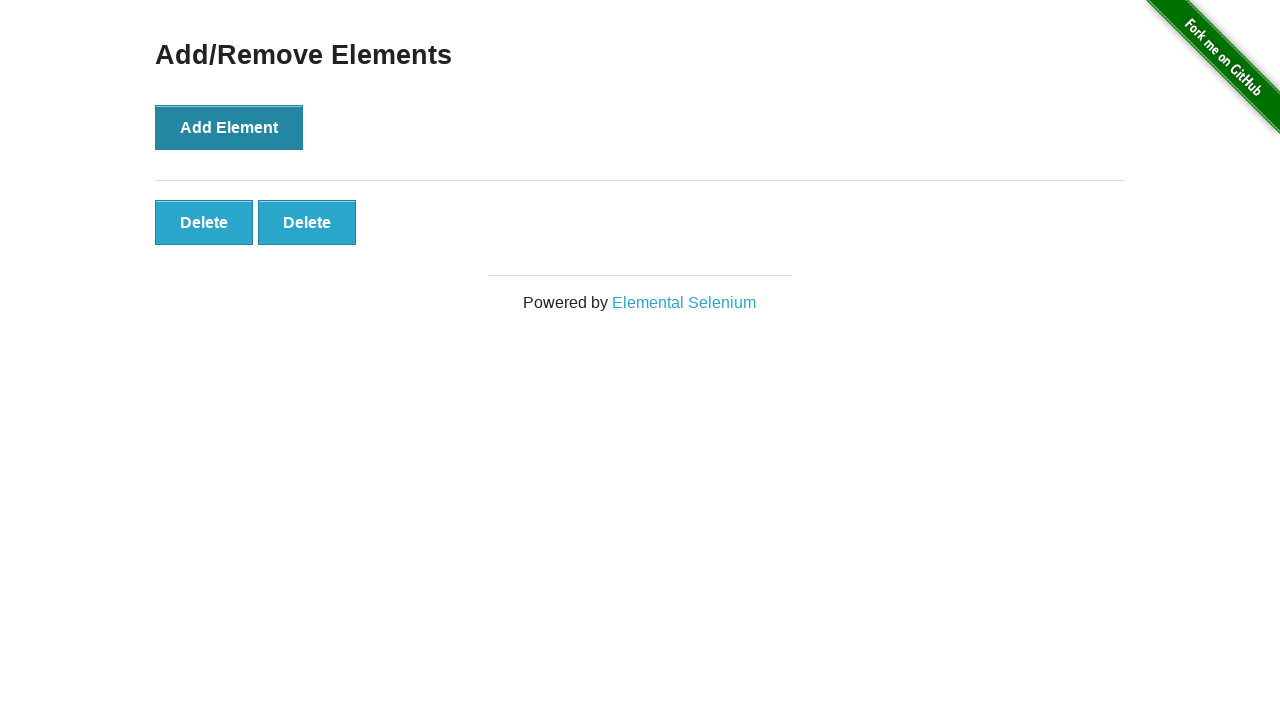

Clicked Delete button to remove the added element at (204, 222) on button:has-text('Delete')
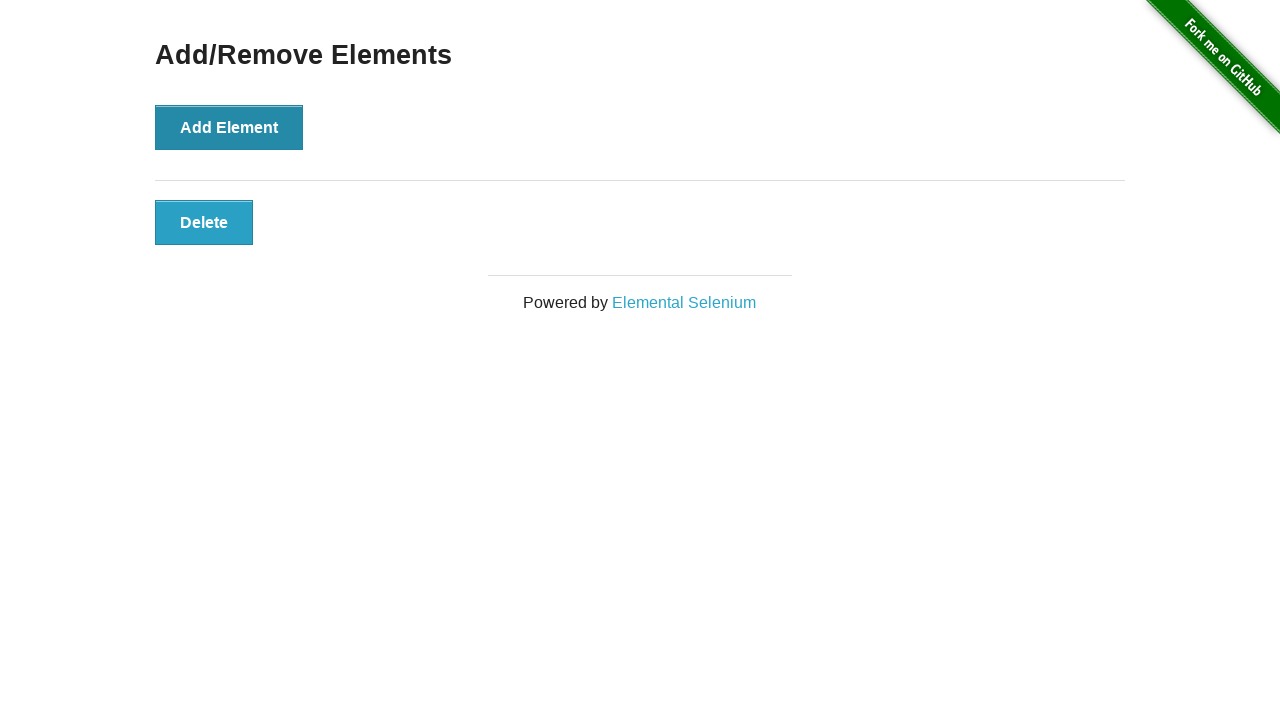

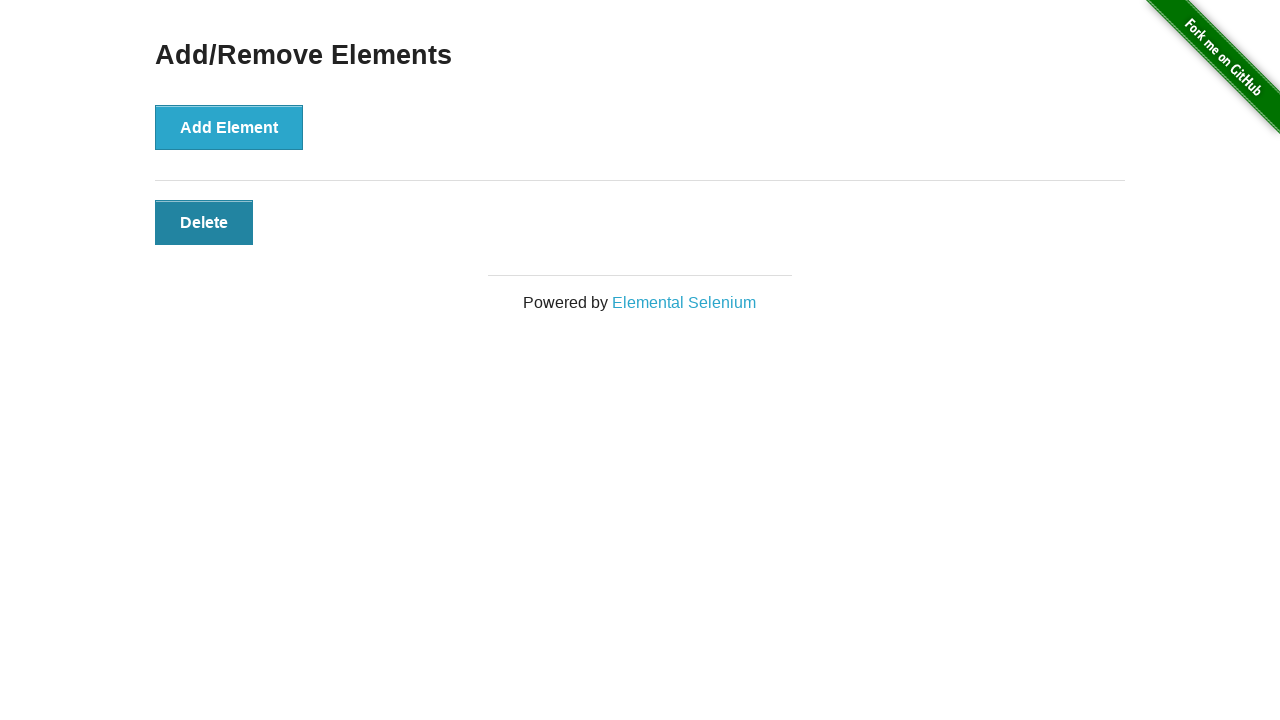